Tests multiple window handling by navigating to the Multiple Windows example page, clicking a link that opens a new window, and switching between windows to verify the functionality.

Starting URL: https://the-internet.herokuapp.com/

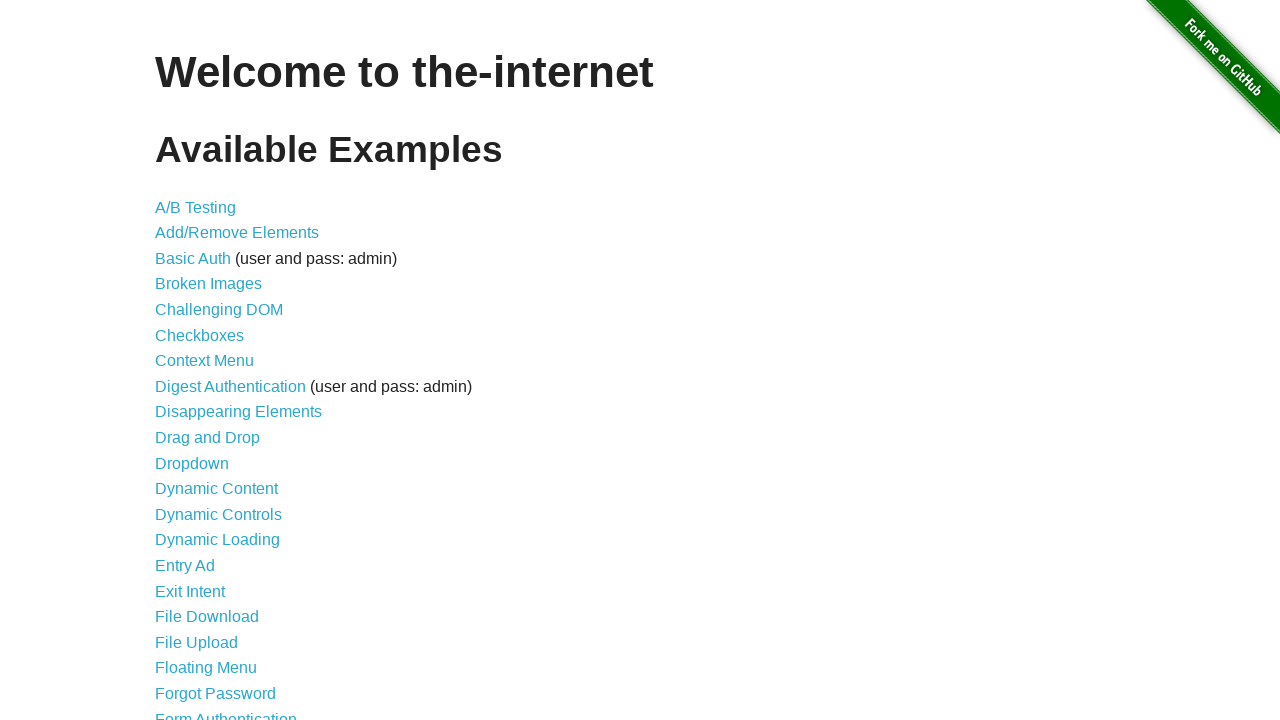

Clicked on 'Multiple Windows' link at (218, 369) on text=Multiple Windows
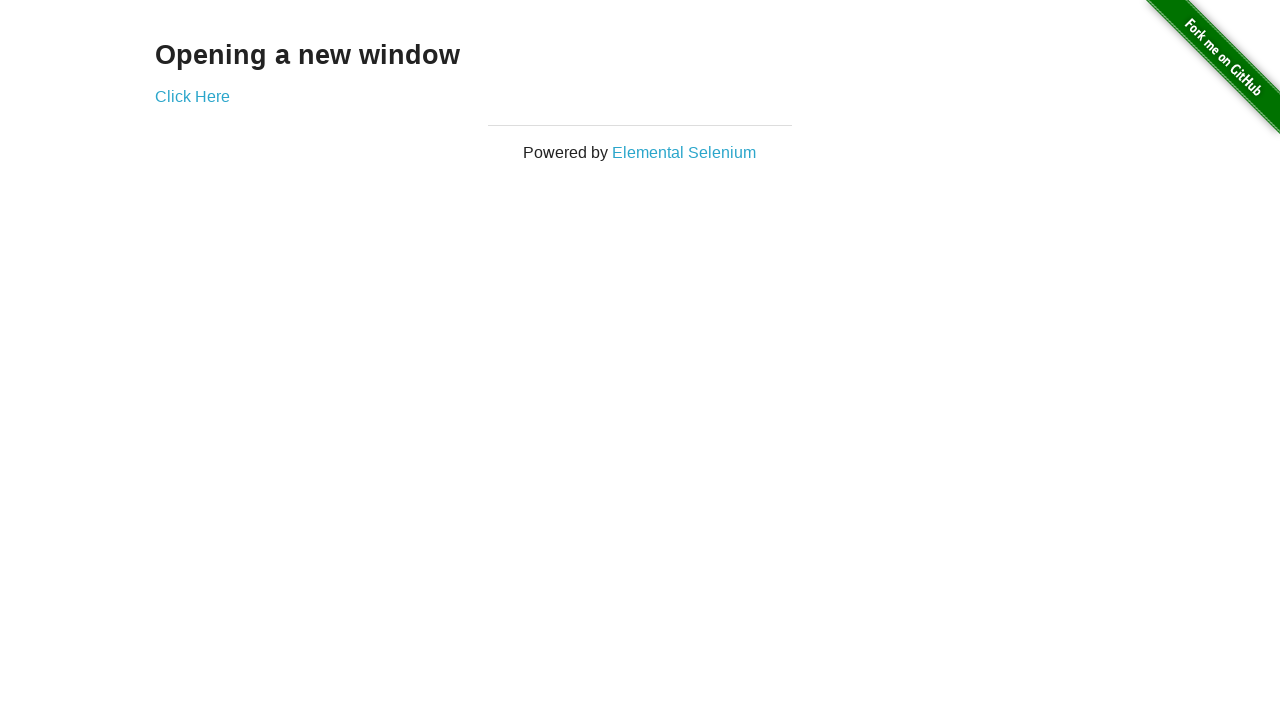

Waited for 'Click Here' link to load
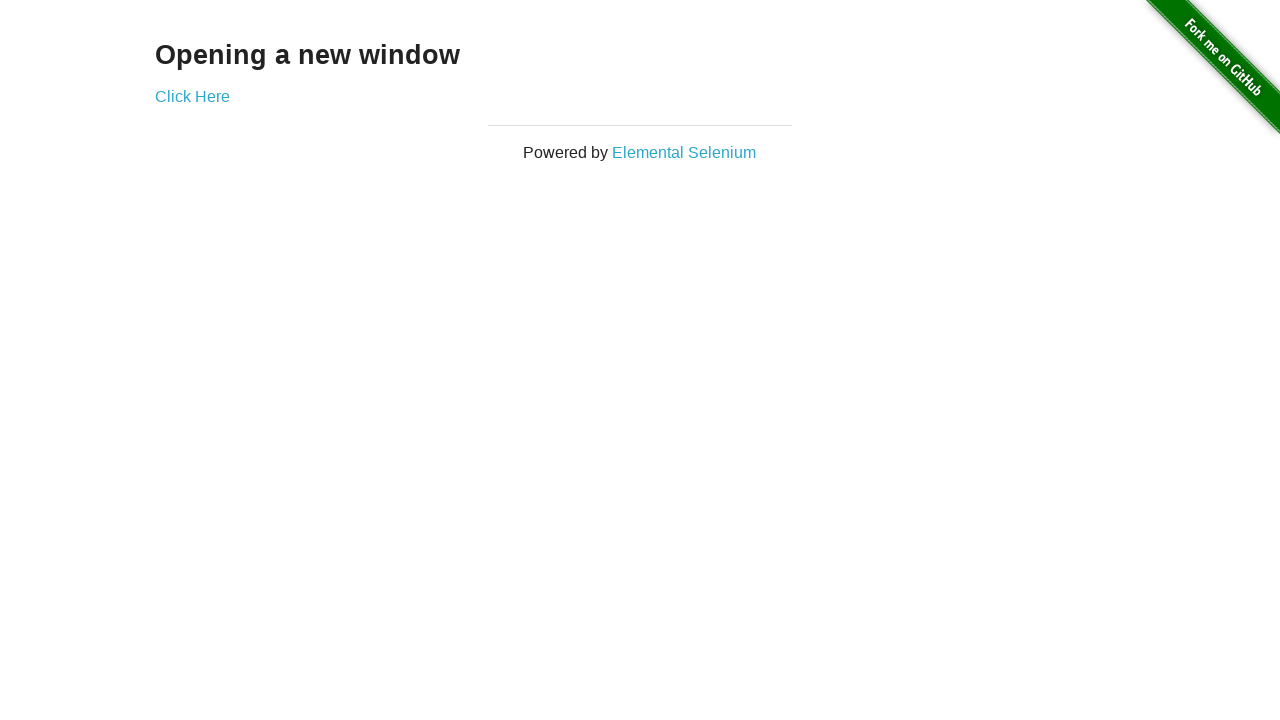

Clicked 'Click Here' link to open new window at (192, 96) on text=Click Here
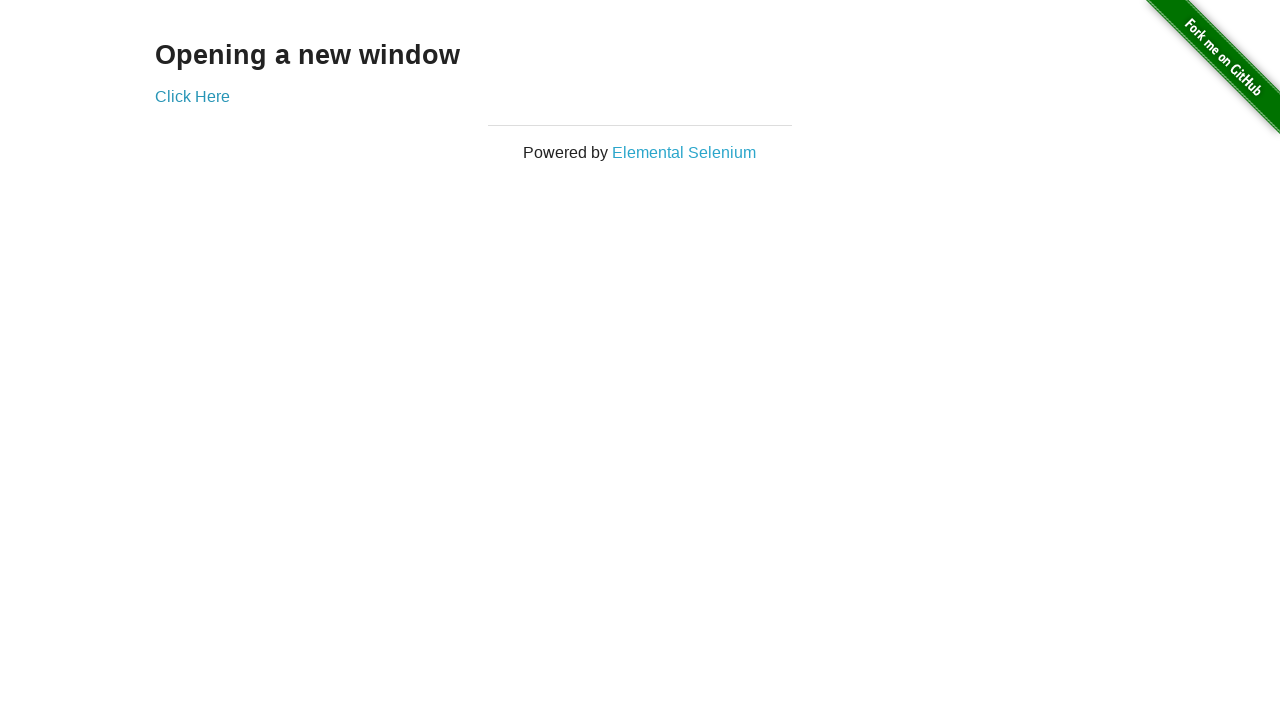

Captured new page/window handle
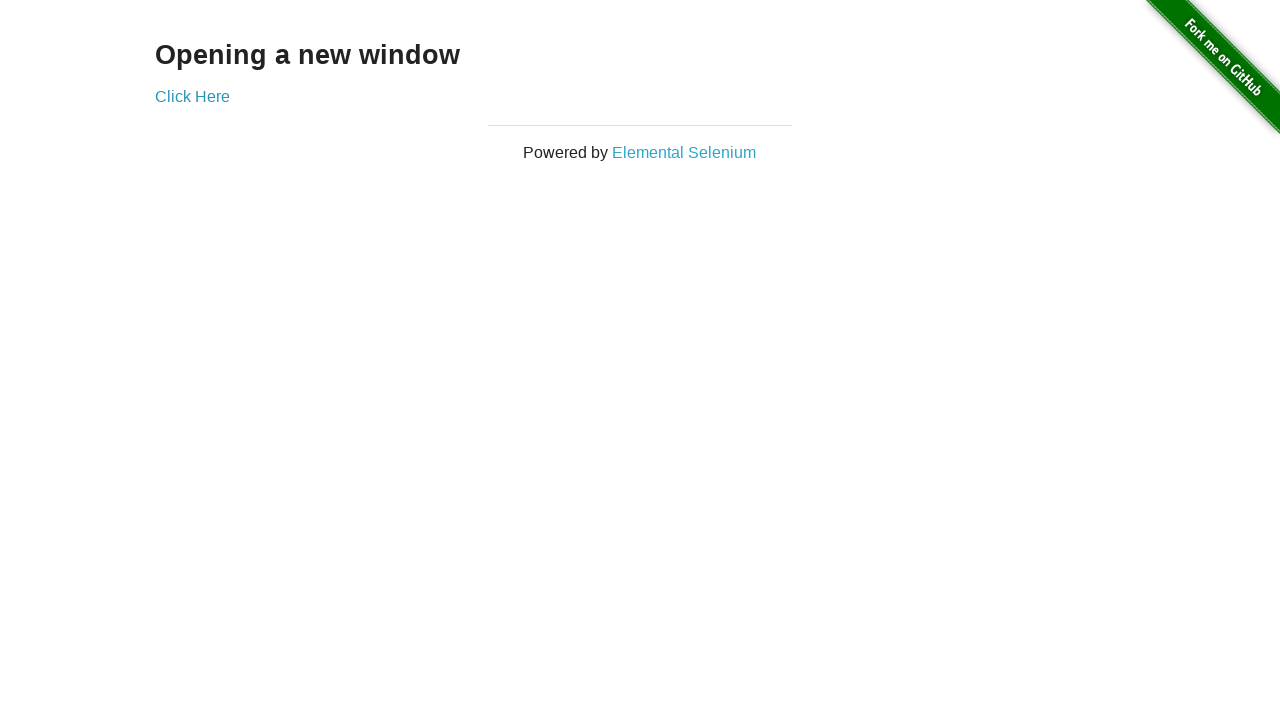

Waited for new window to fully load
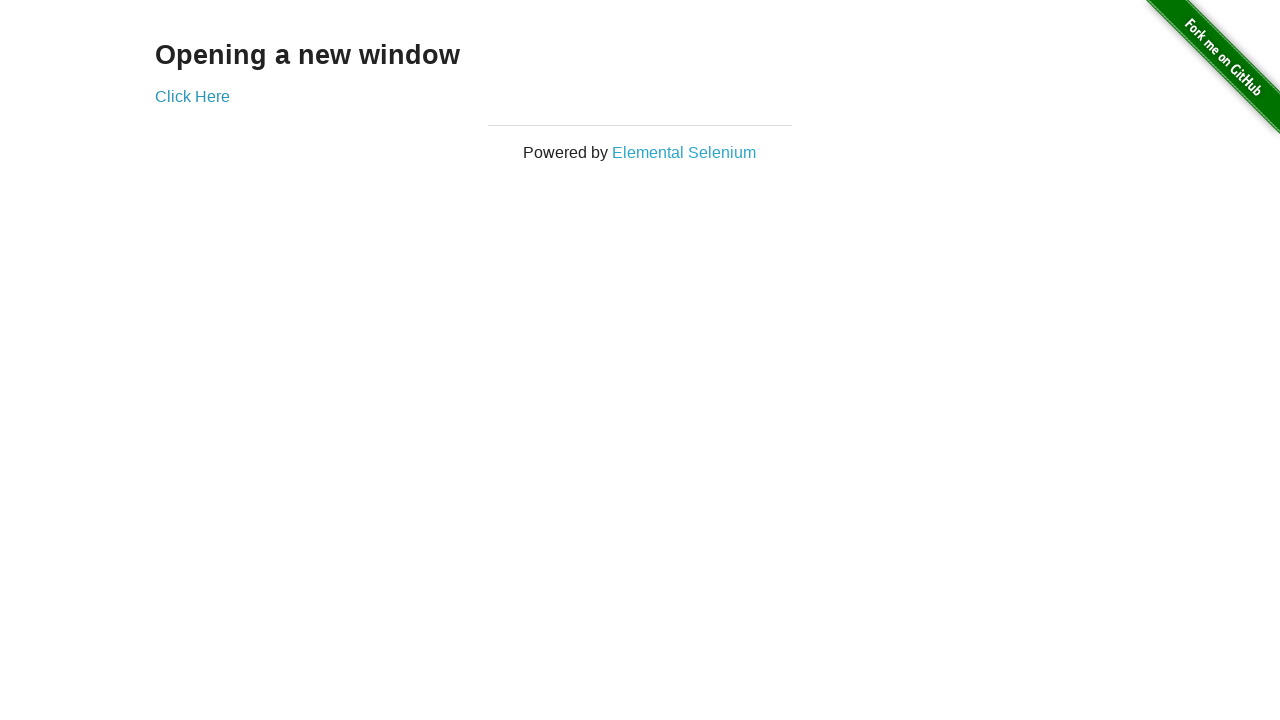

Verified new window content loaded (h3 element found)
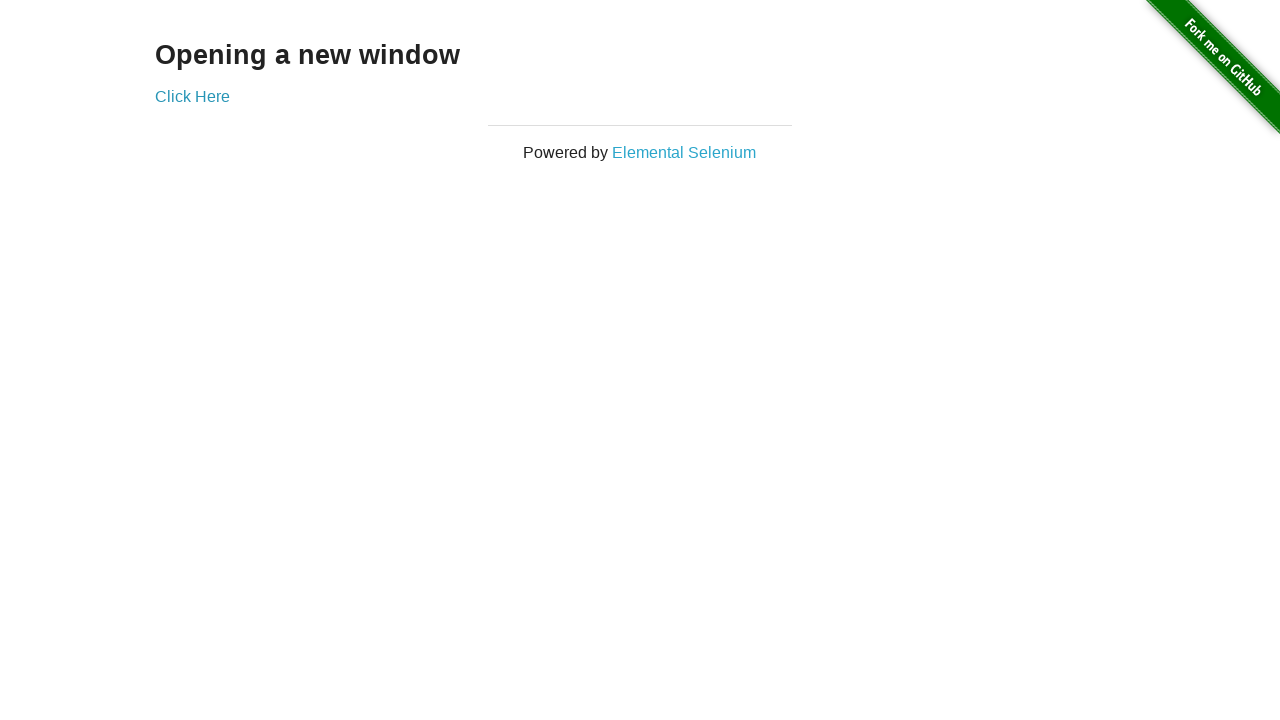

Switched back to original window
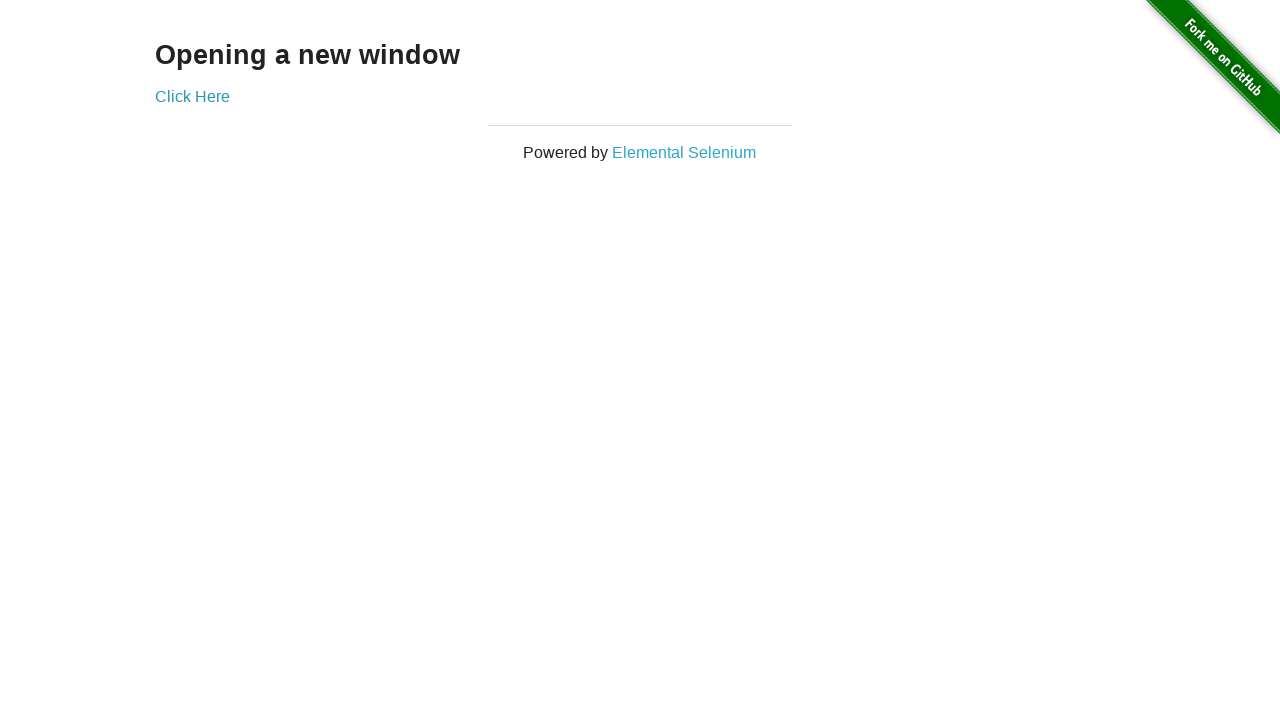

Closed new window
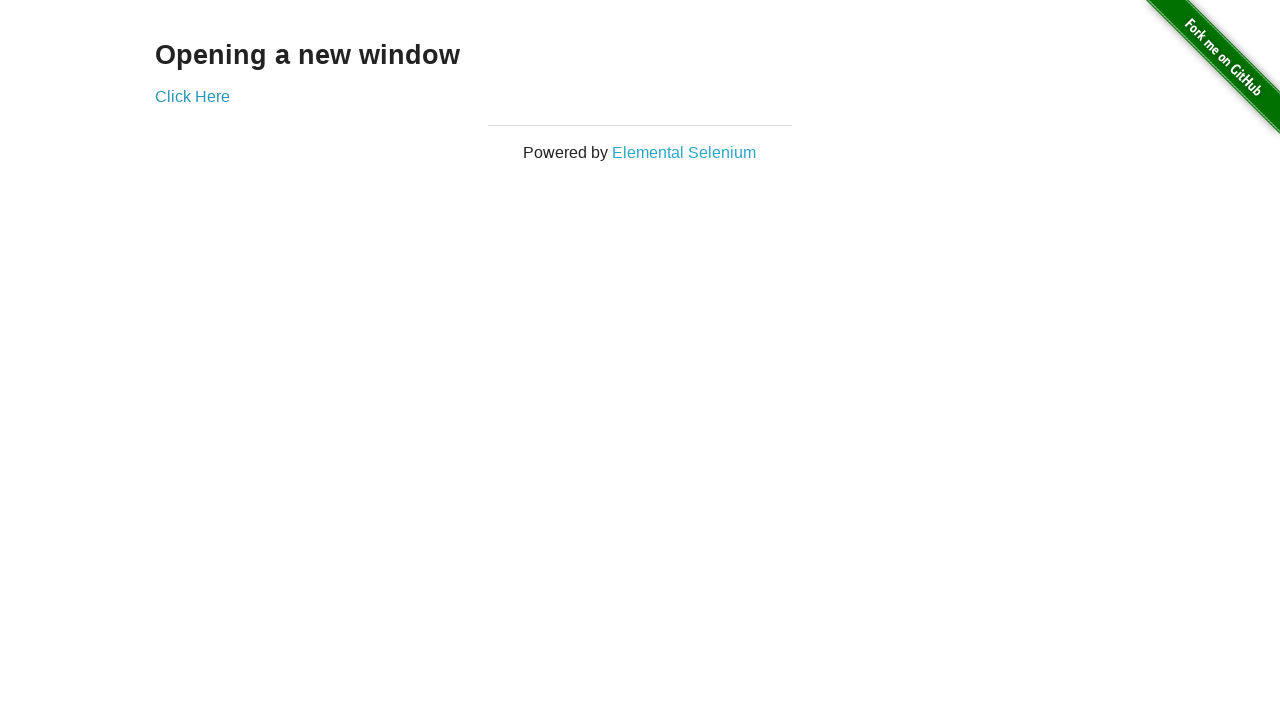

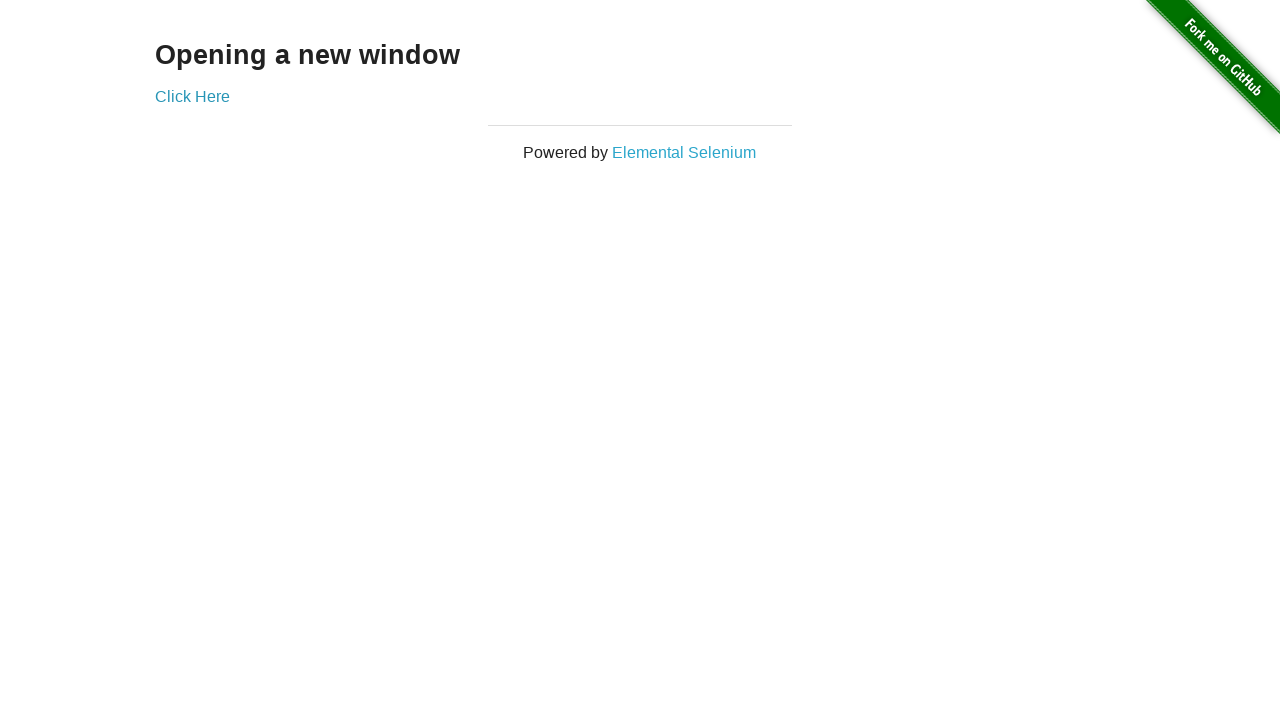